Navigates to Flipkart homepage and verifies the page title matches the expected e-commerce site title

Starting URL: https://www.flipkart.com/

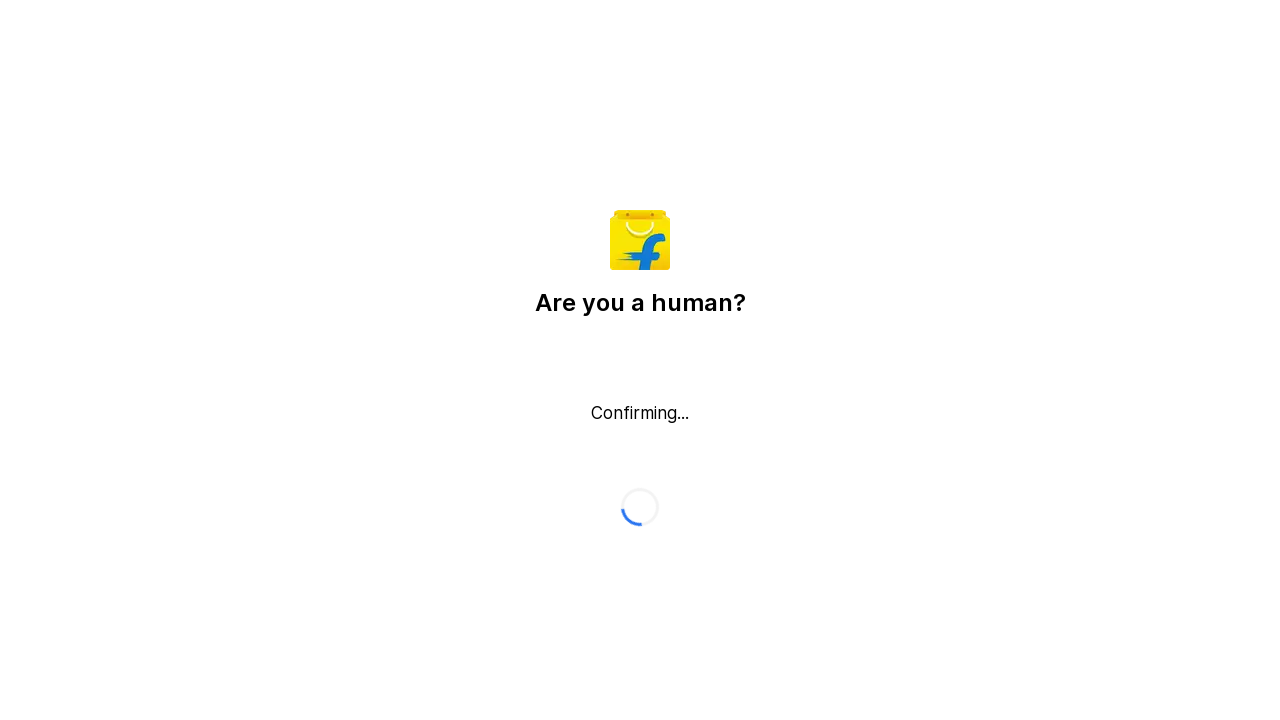

Navigated to Flipkart homepage
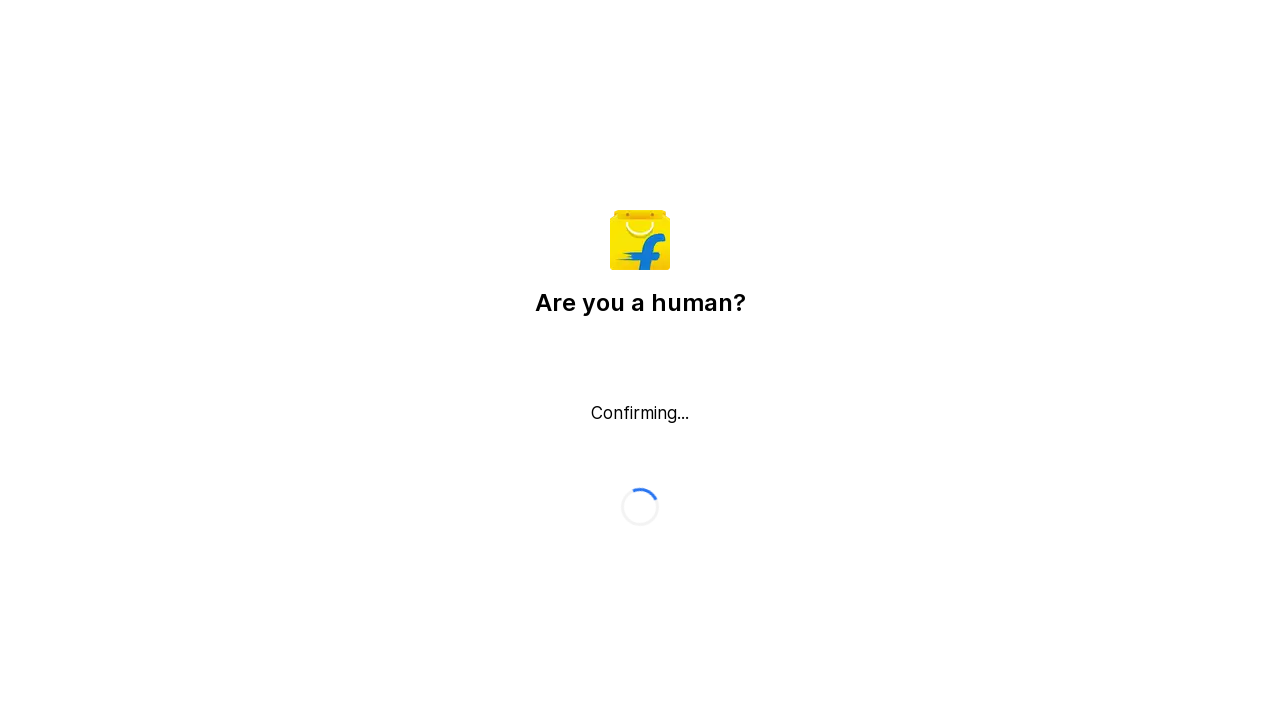

Page fully loaded - DOM content ready
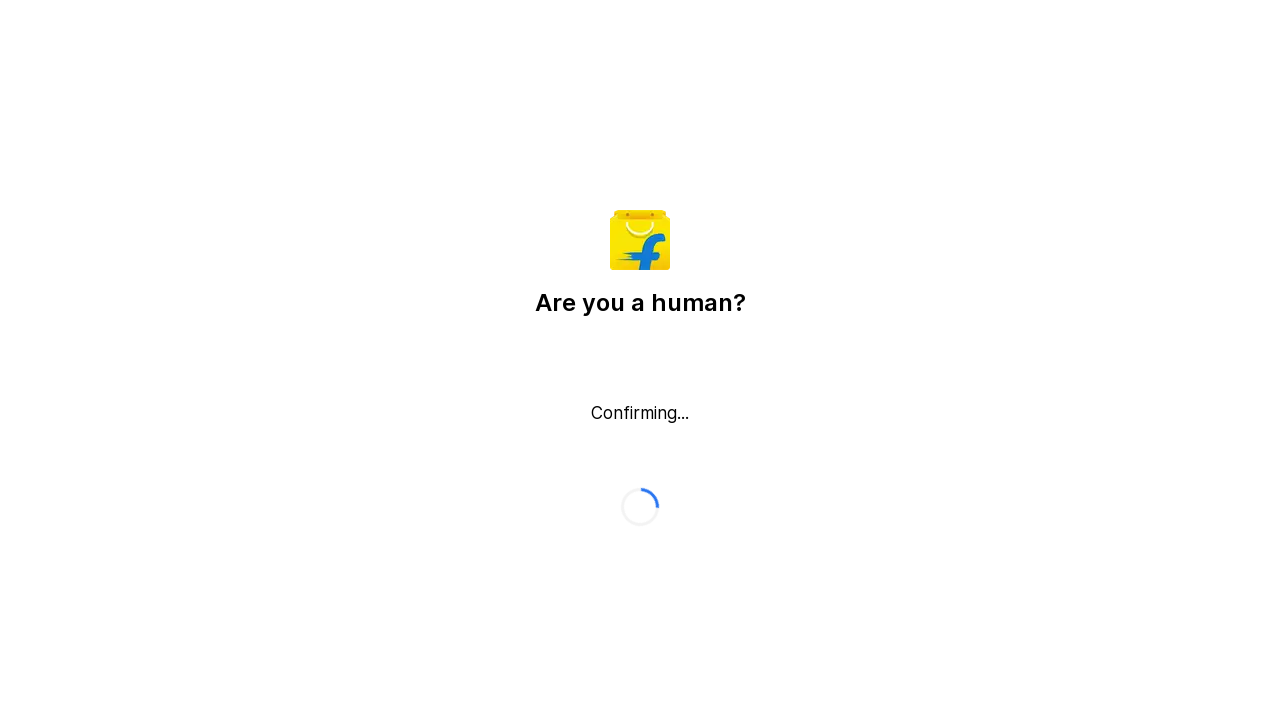

Retrieved page title: Flipkart reCAPTCHA
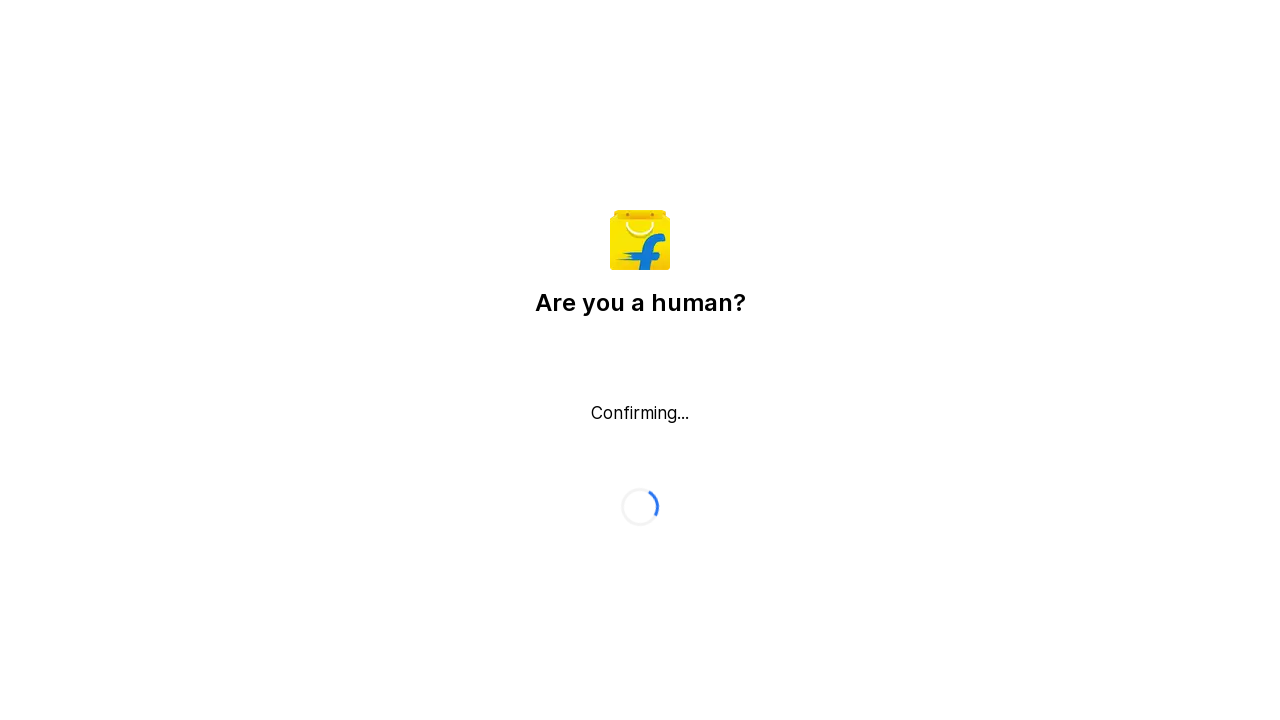

Verified page title matches expected e-commerce site title
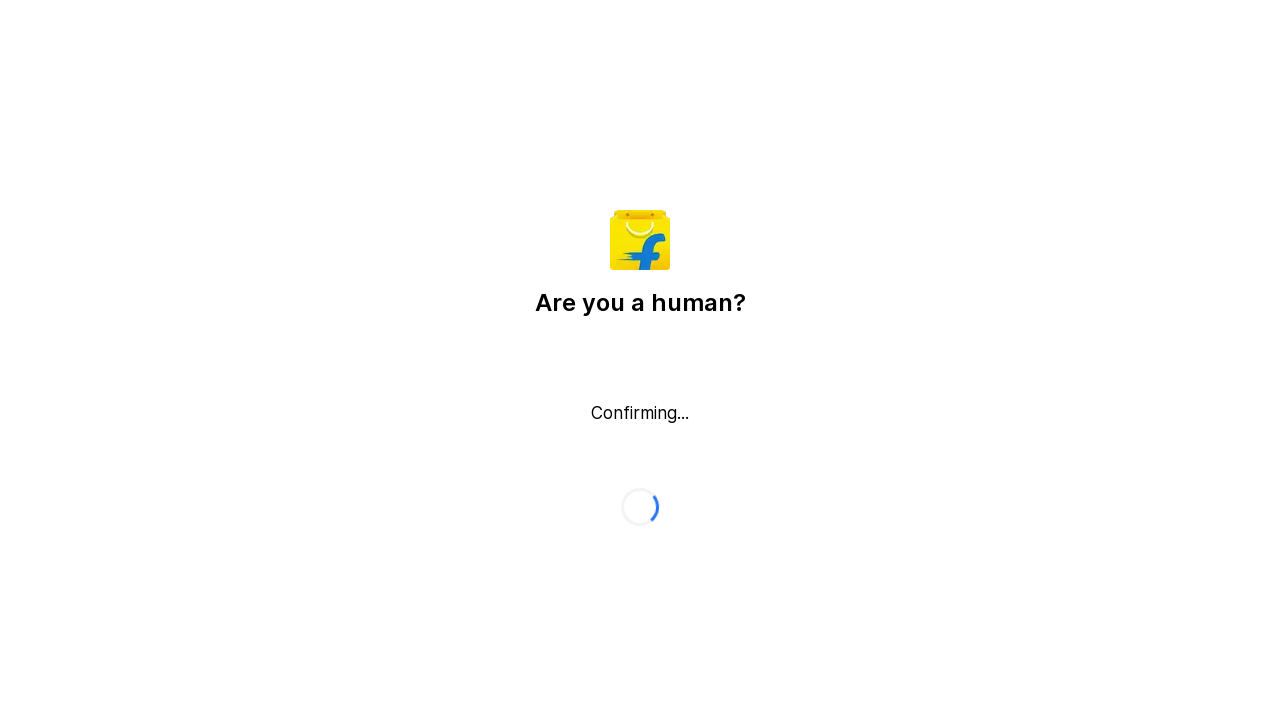

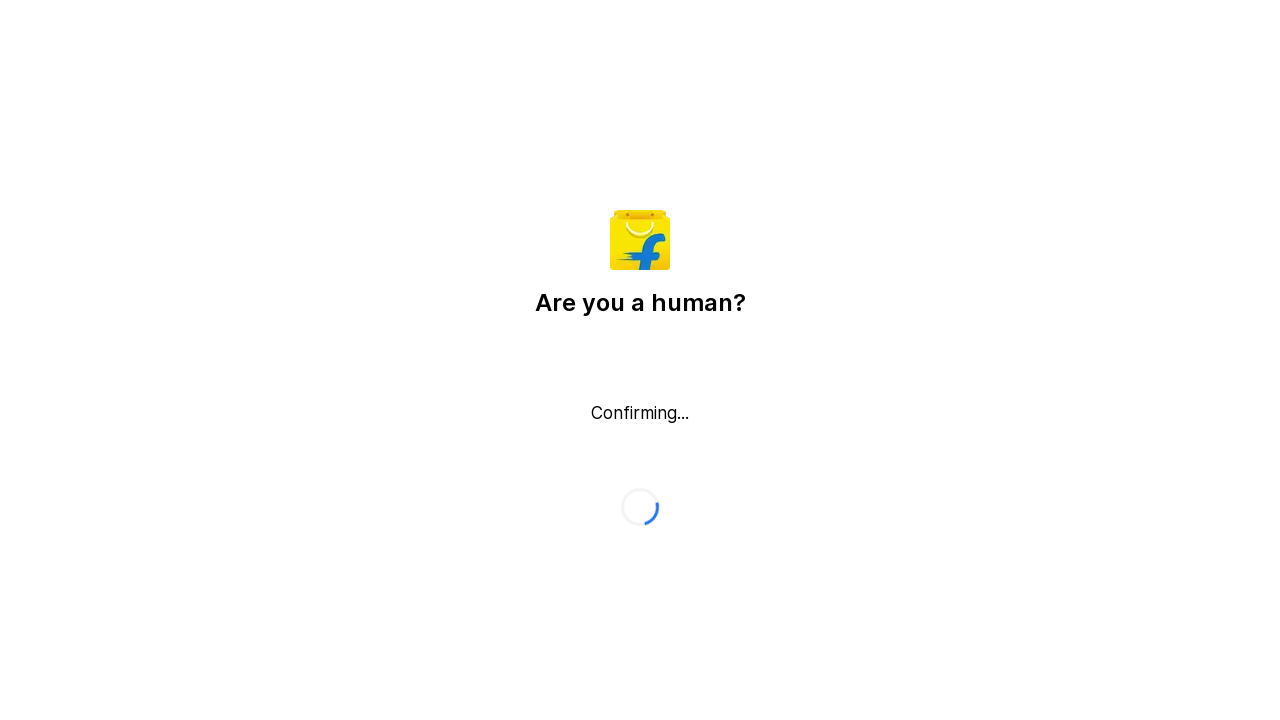